Tests iframe handling on jQuery UI demo page by switching to a demo frame, verifying the draggable element text, switching back to main content, and clicking the Download link.

Starting URL: http://jqueryui.com/draggable/

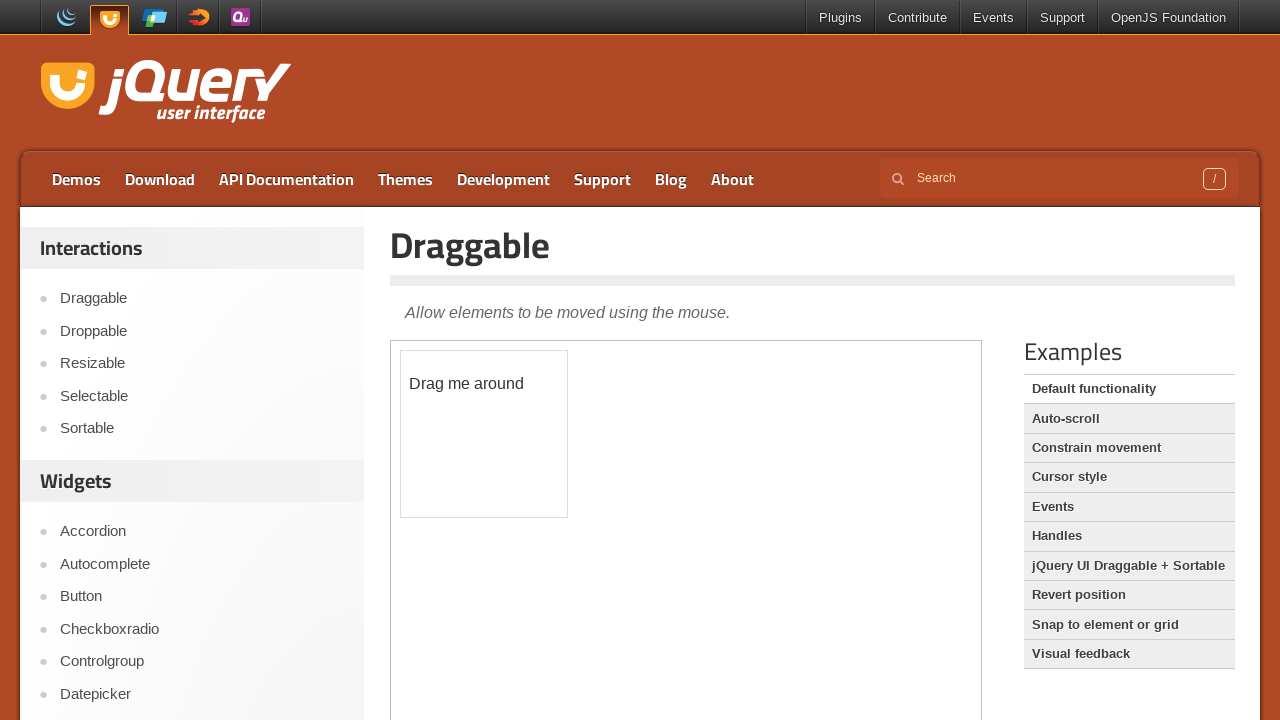

Located the demo frame element
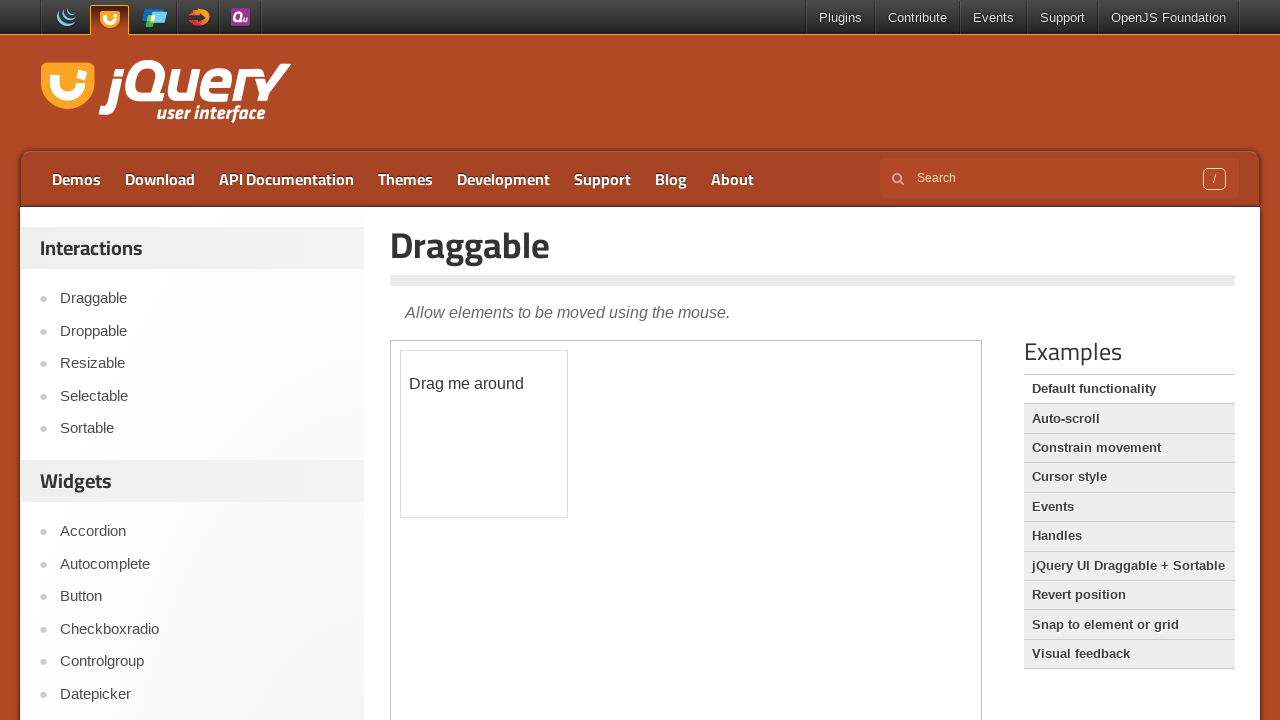

Retrieved draggable element text: '
	Drag me around
'
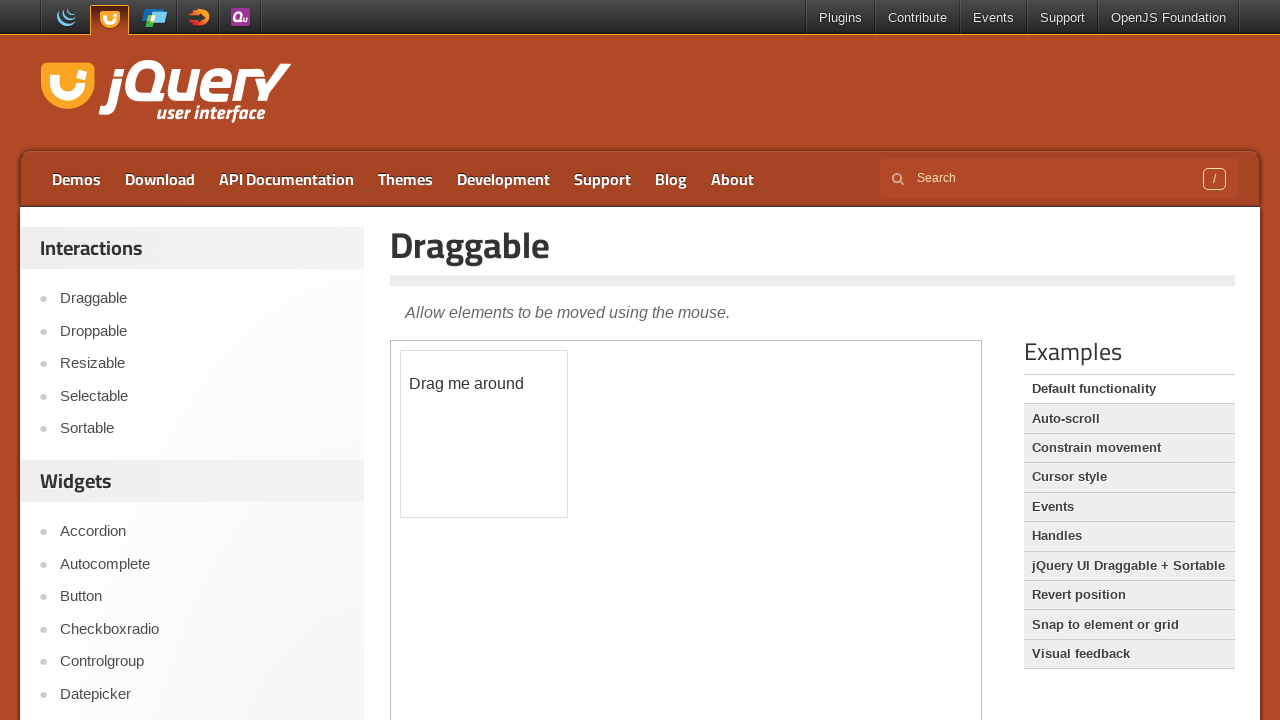

Clicked the Download link at (160, 179) on a:has-text('Download')
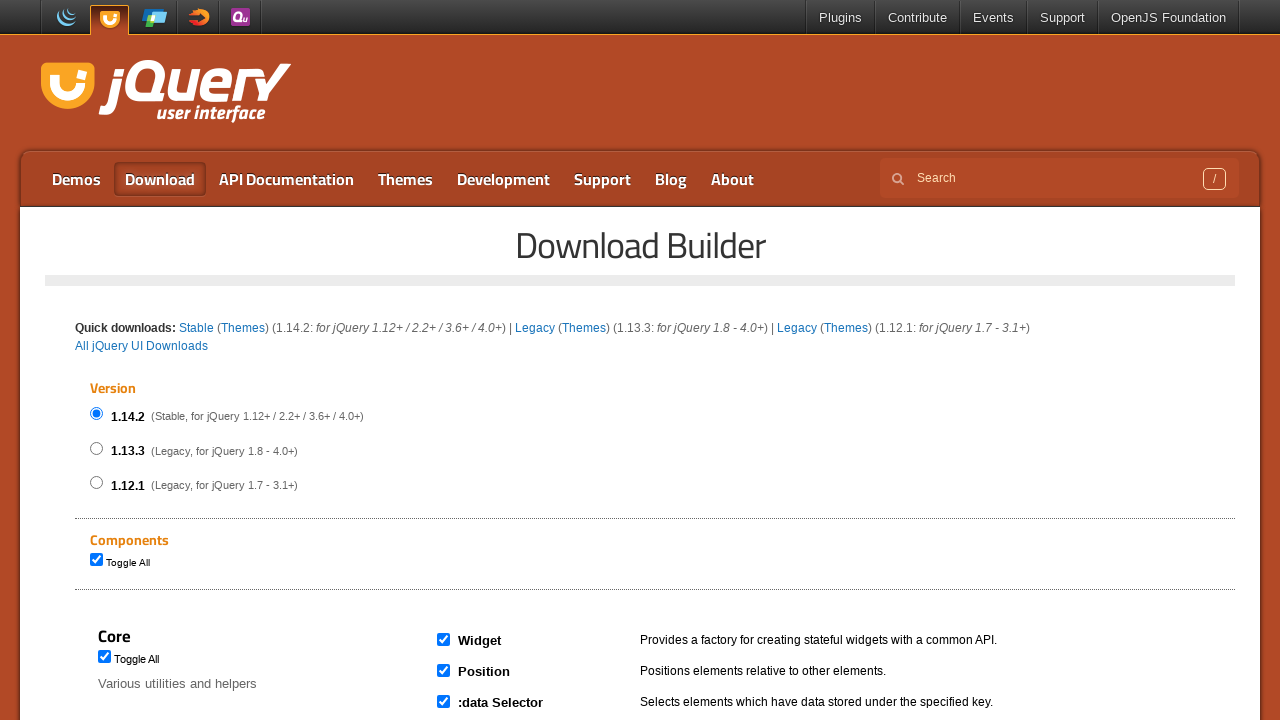

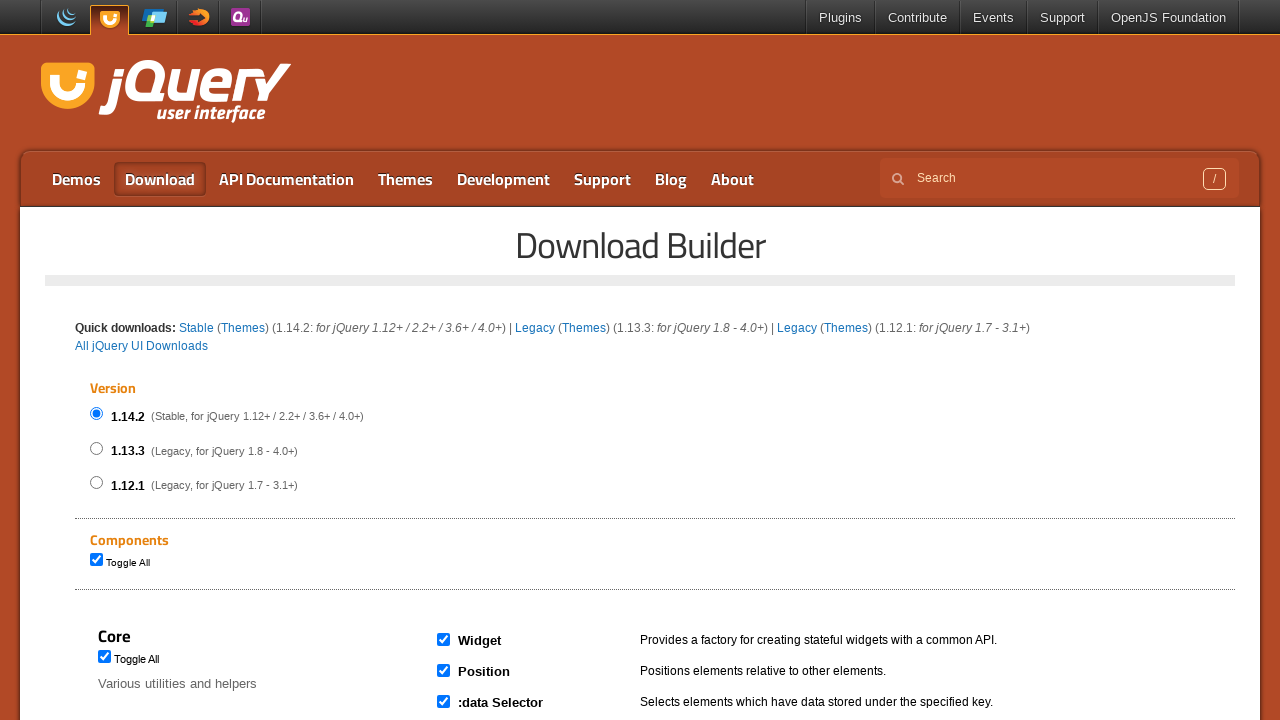